Navigates to a page with lazy-loading images, waits for the third image (award image) to become visible, and retrieves its src attribute to verify the image has loaded correctly.

Starting URL: https://bonigarcia.dev/selenium-webdriver-java/loading-images.html

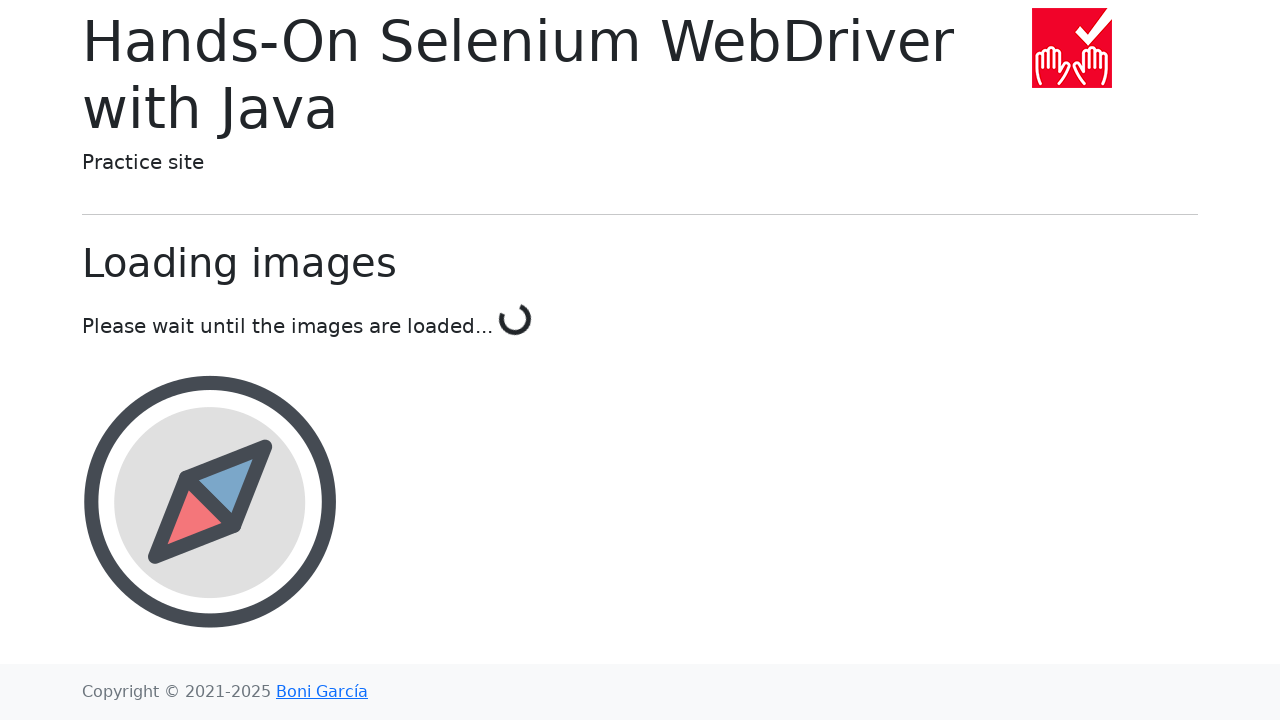

Navigated to lazy-loading images page
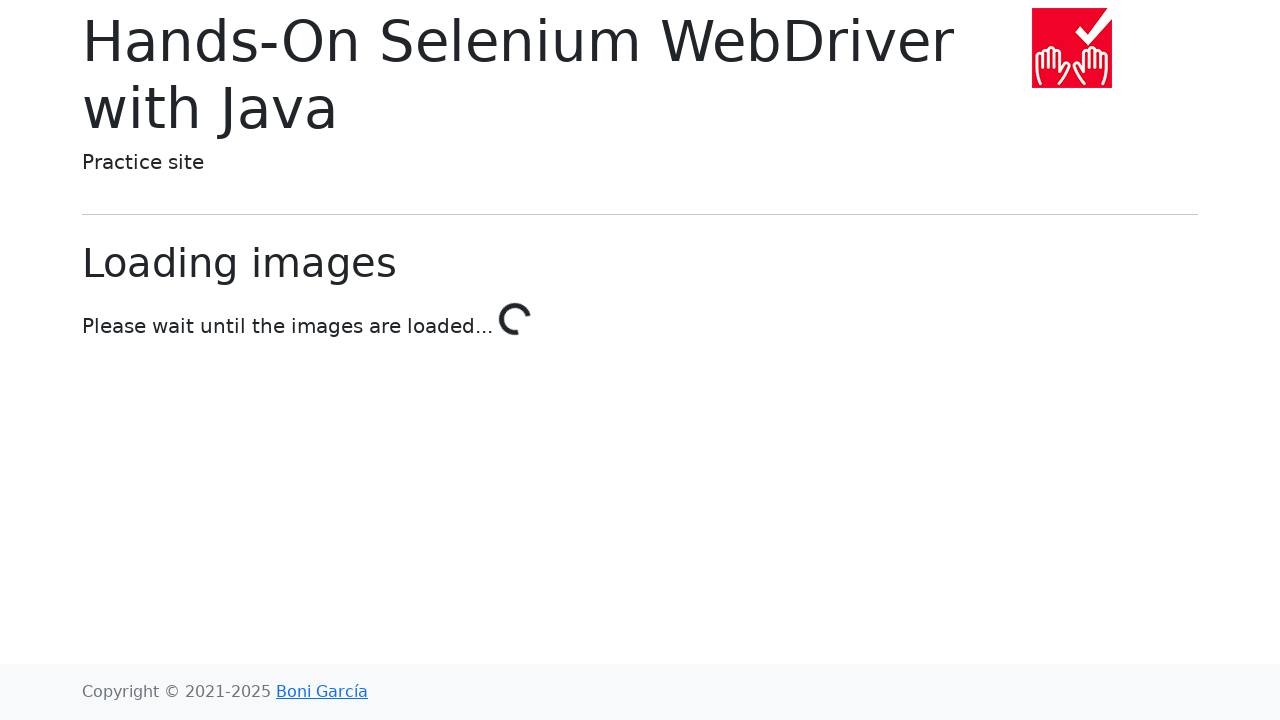

Award image (third image) became visible
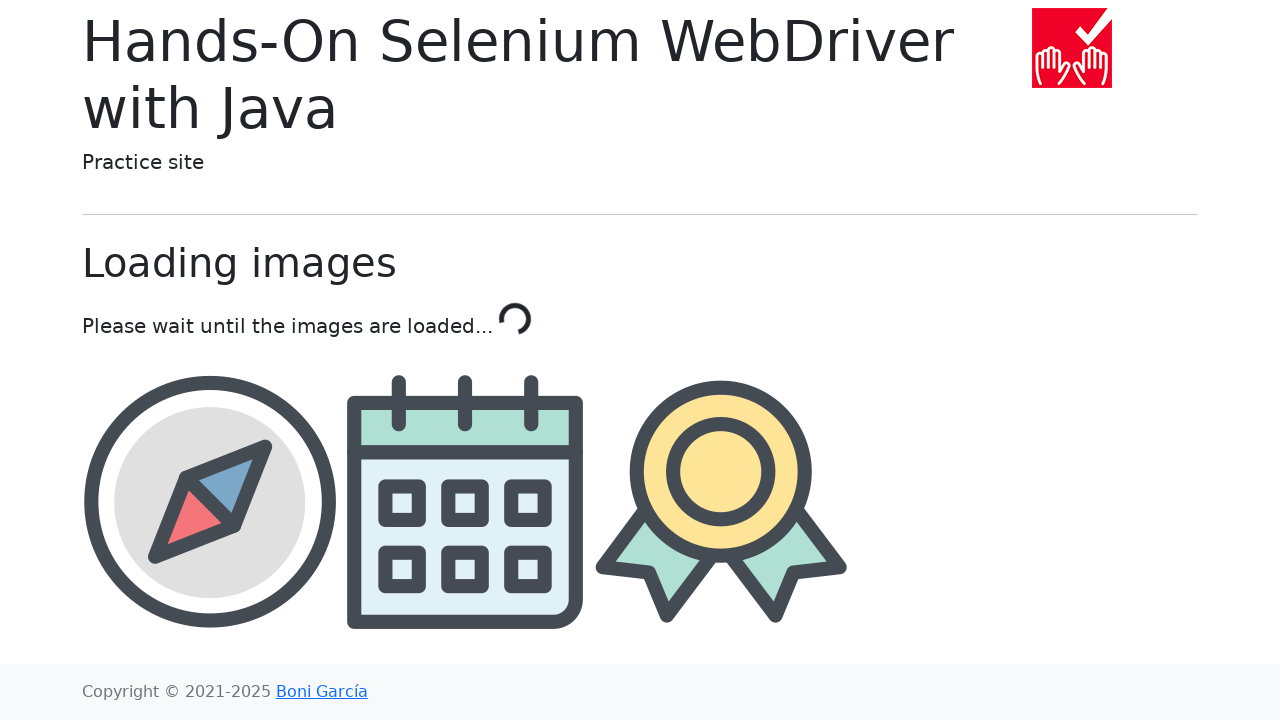

Retrieved src attribute of award image: img/award.png
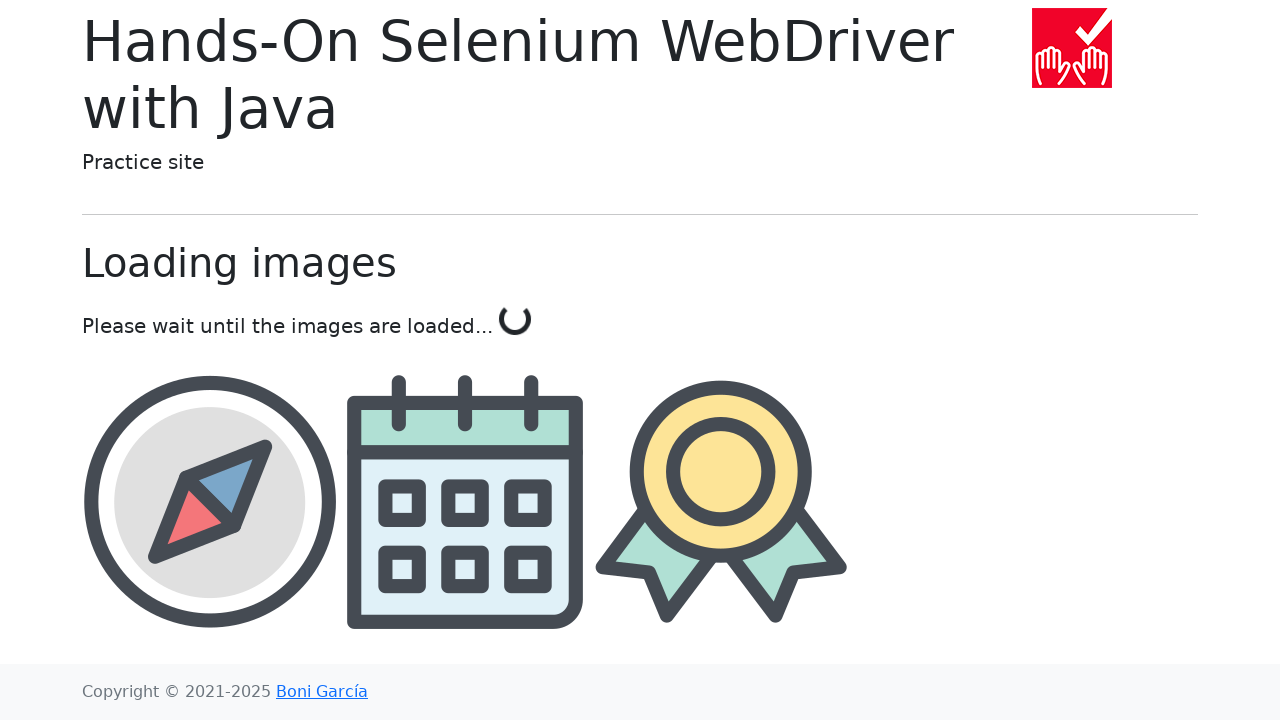

Verified that award image src is not empty
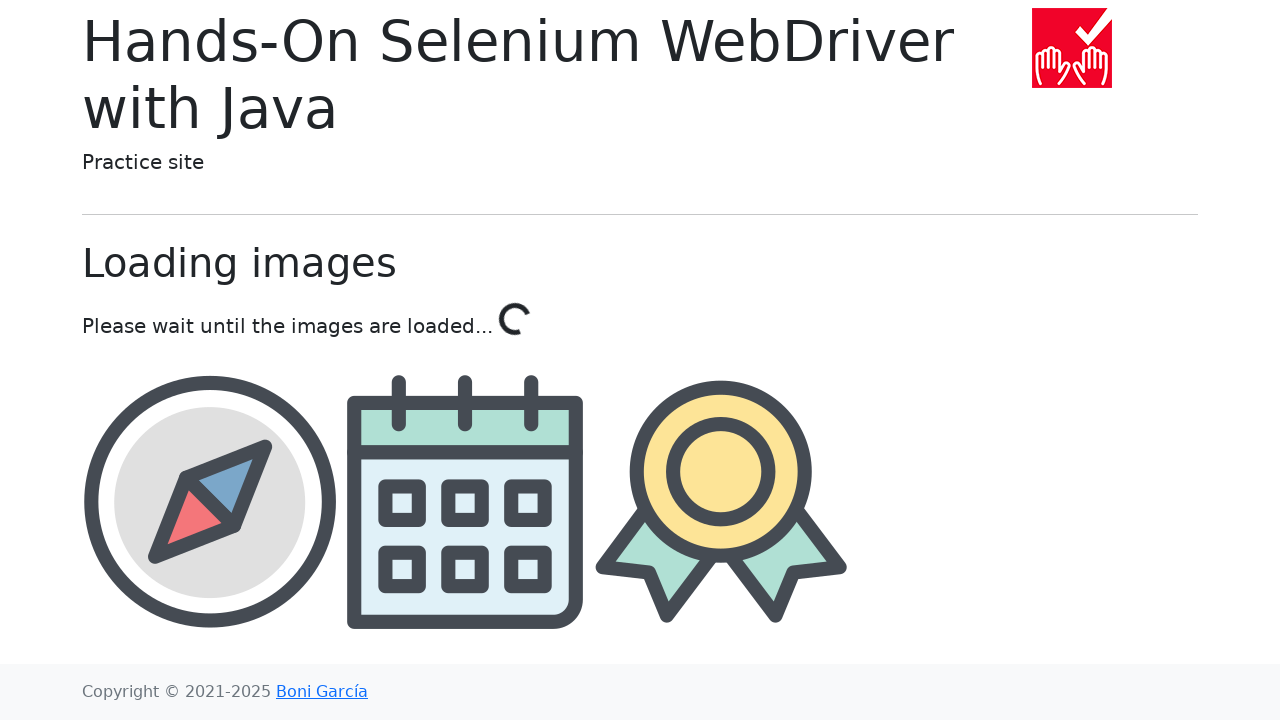

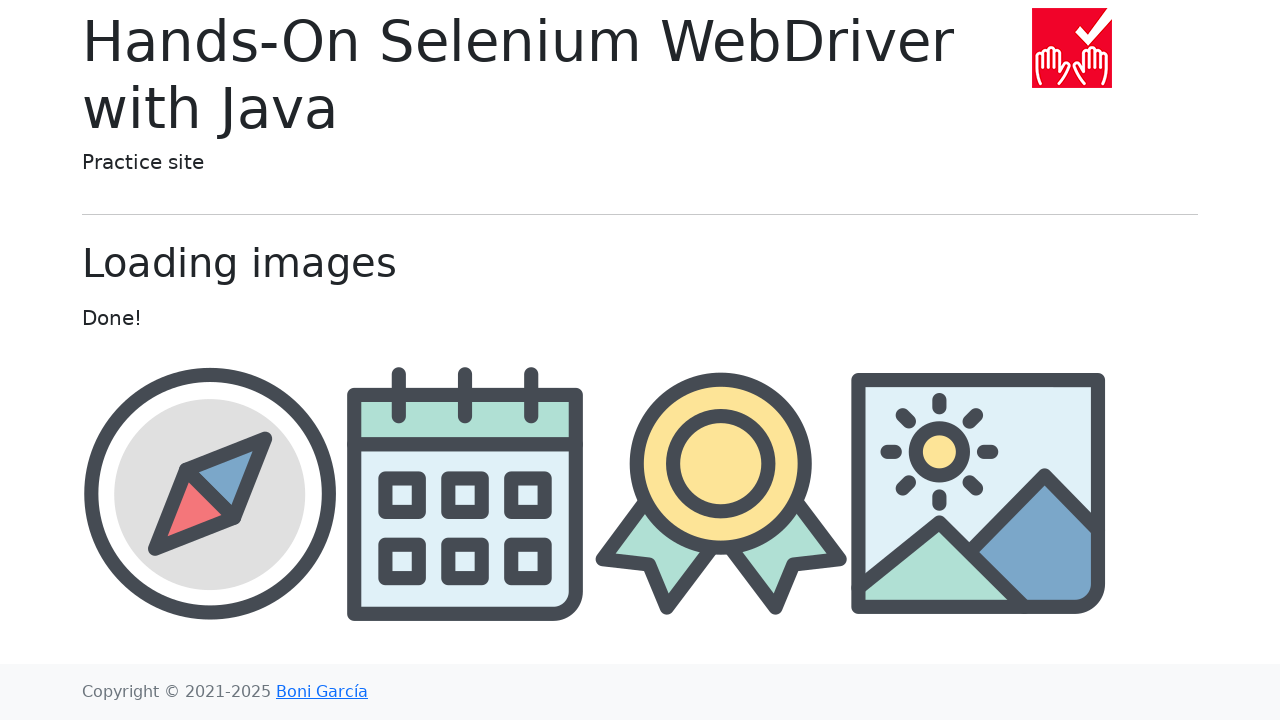